Tests the pagination functionality on a property search results page by navigating through multiple pages of listings.

Starting URL: https://www.gharbazar.com/property/search/?_q=&_vt=1&_r=0&_pt=residential&_si=0&_srt=latest

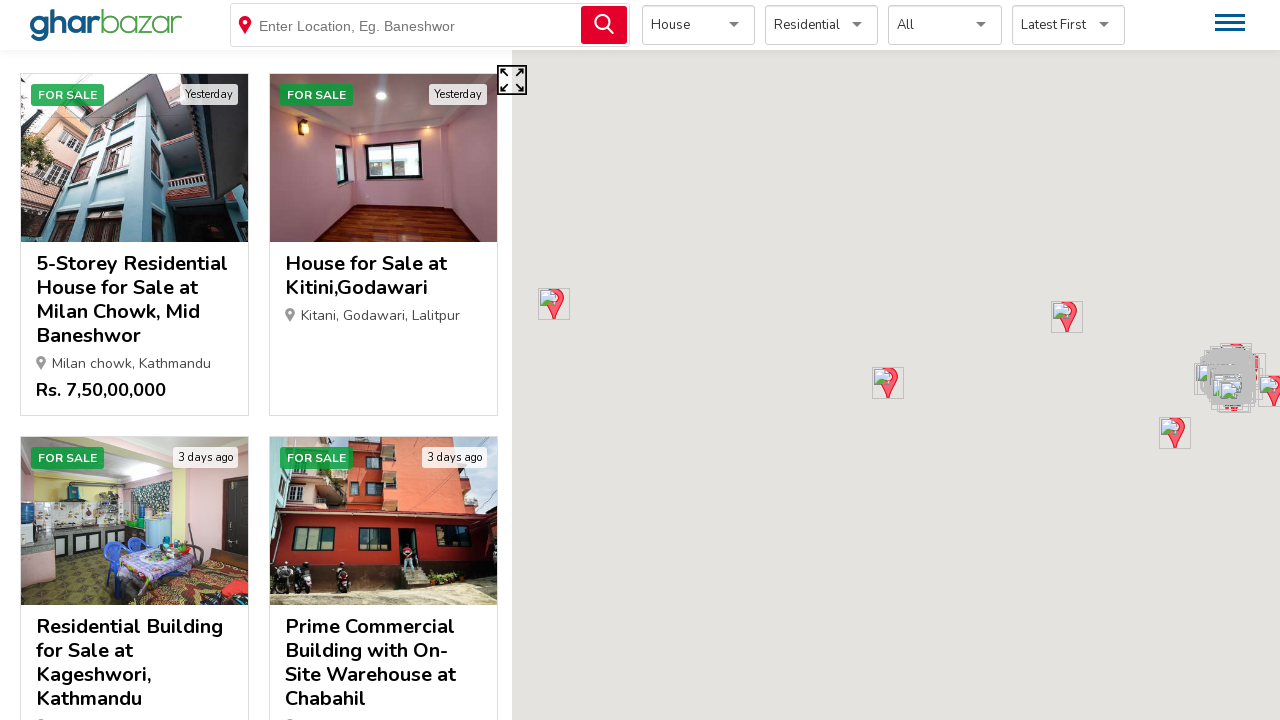

Waited for search results to load on first page
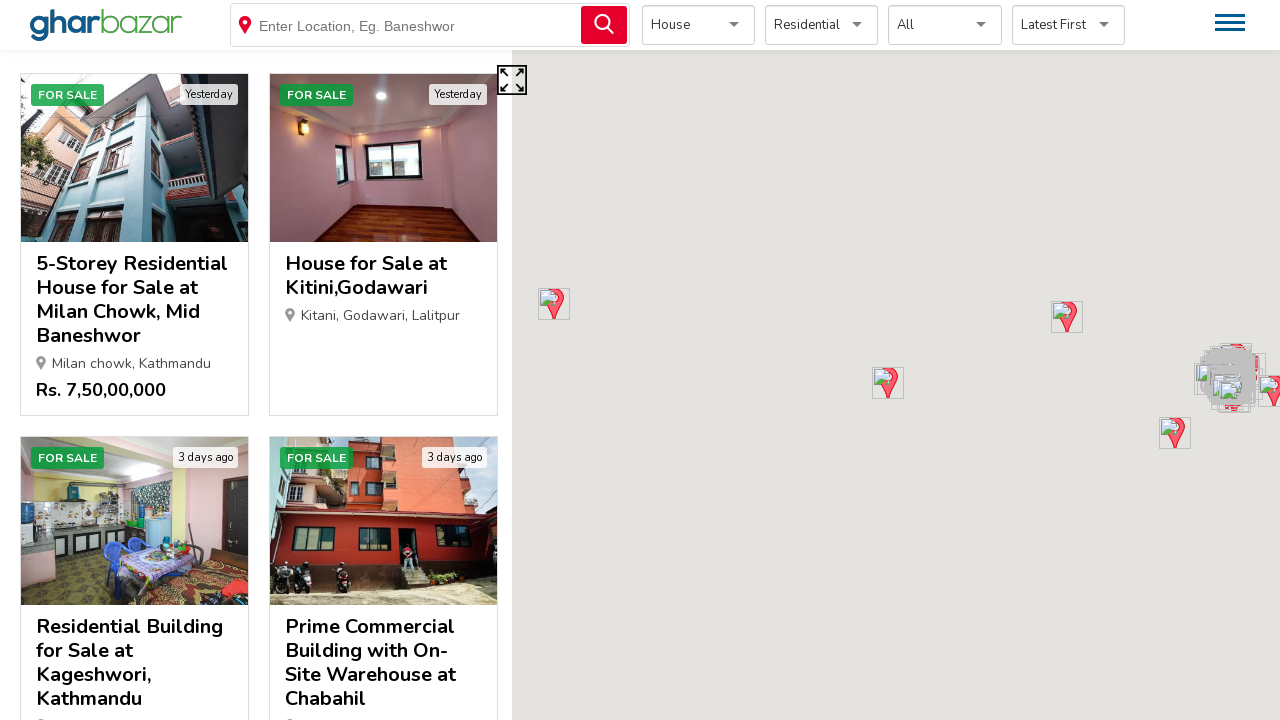

Verified property links are displayed on first page
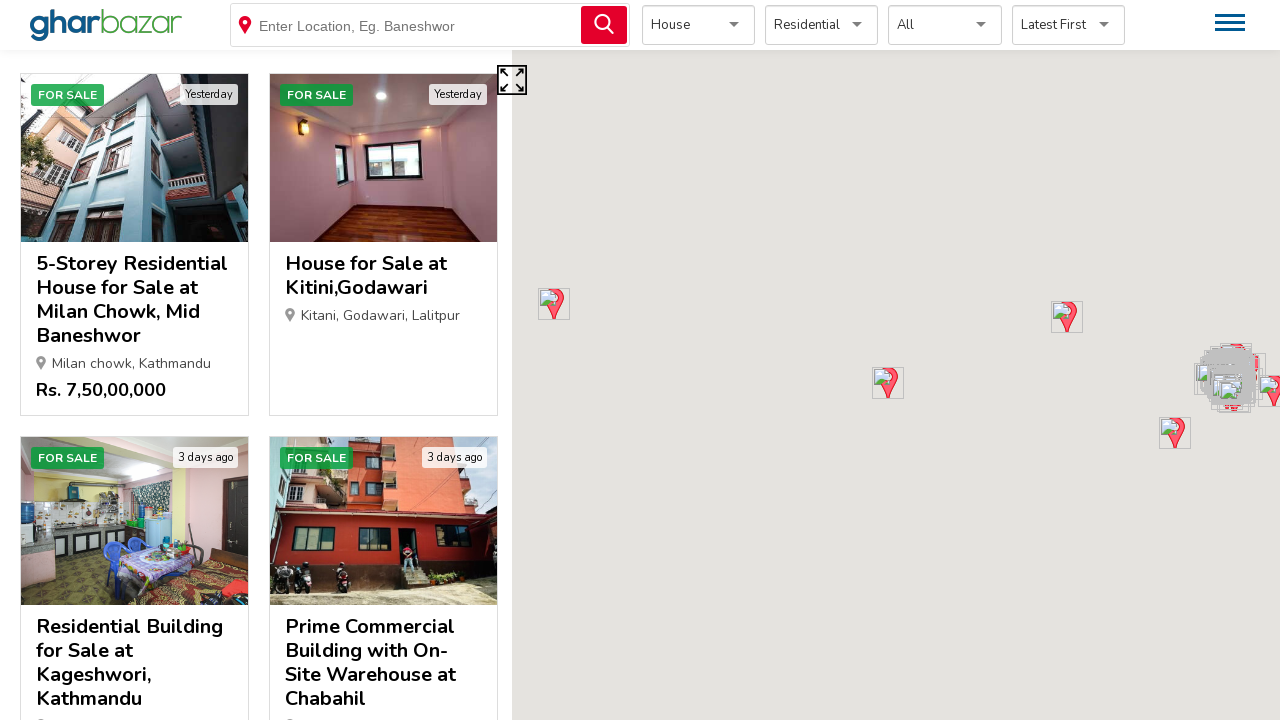

Scrolled to pagination section
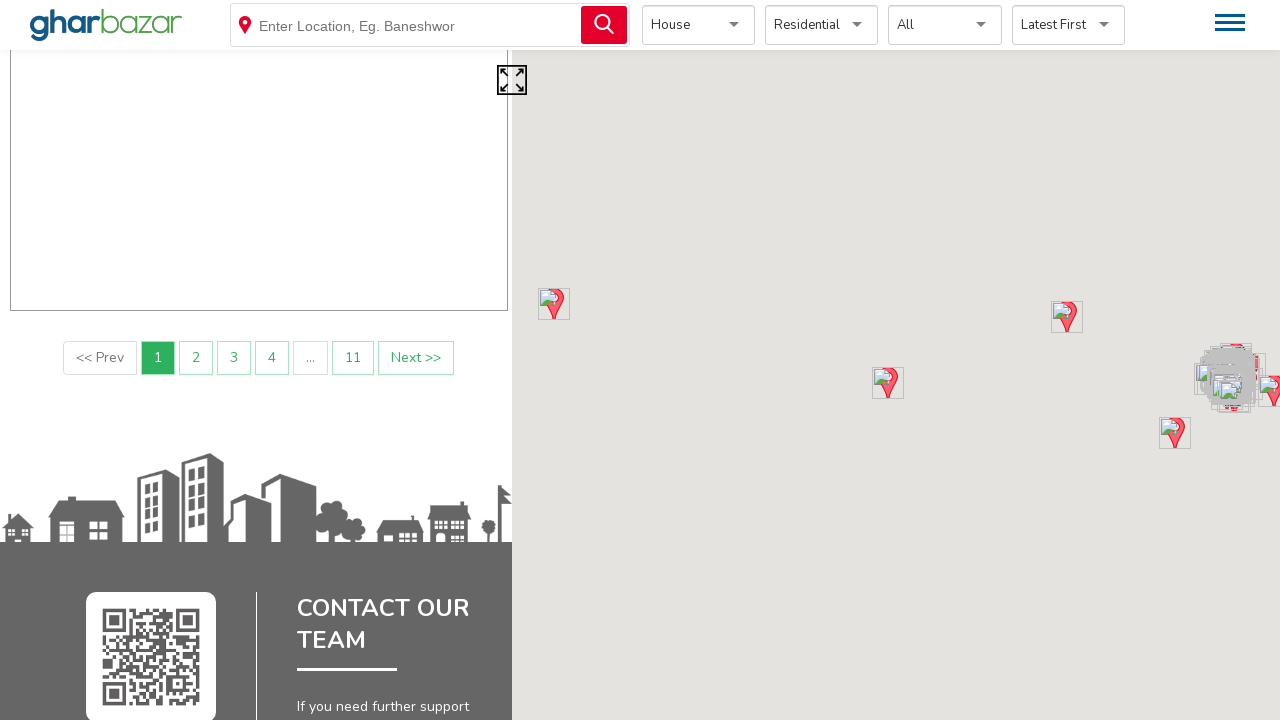

Clicked on page 2 in pagination at (196, 358) on a:text('2')
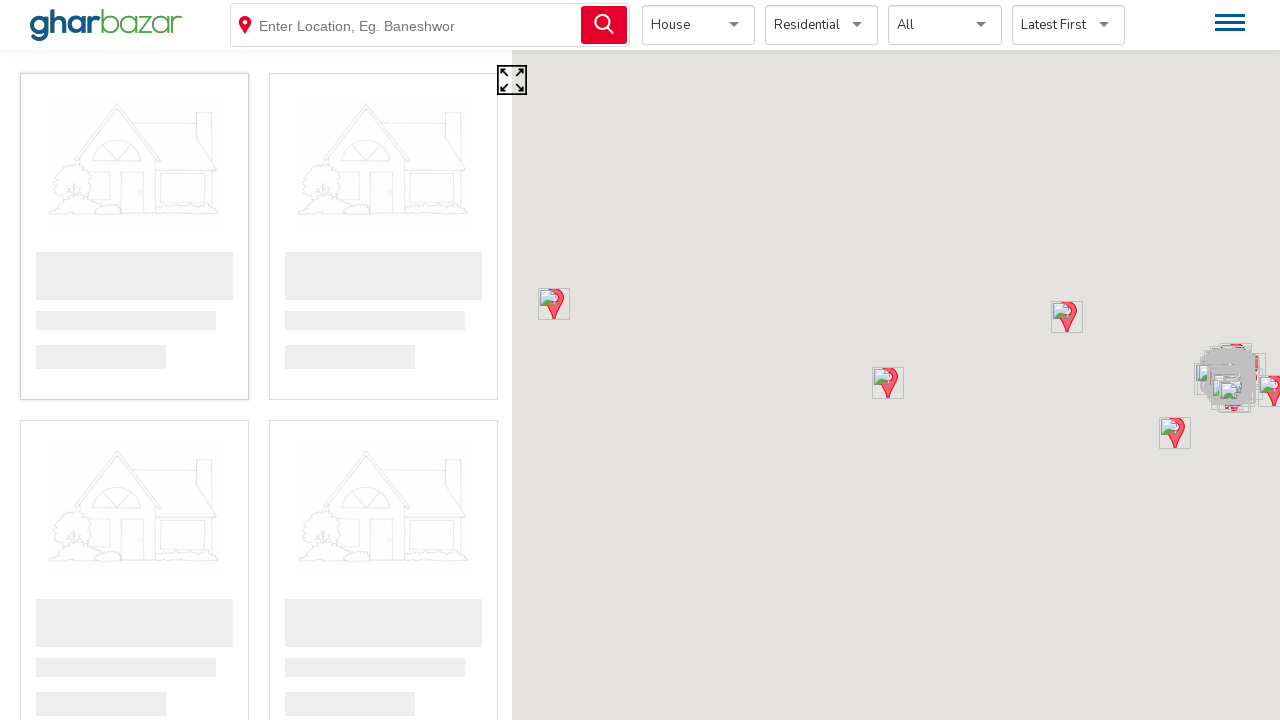

Waited 3 seconds for page 2 to load
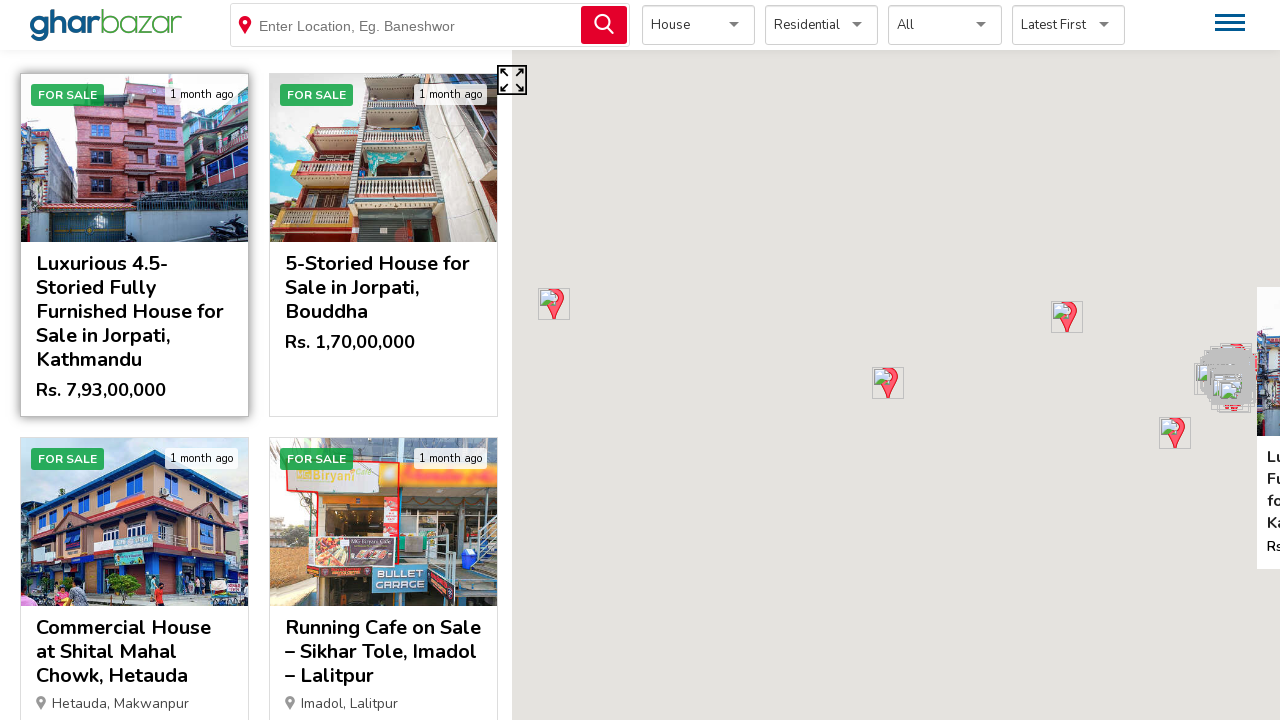

Verified property links loaded on page 2
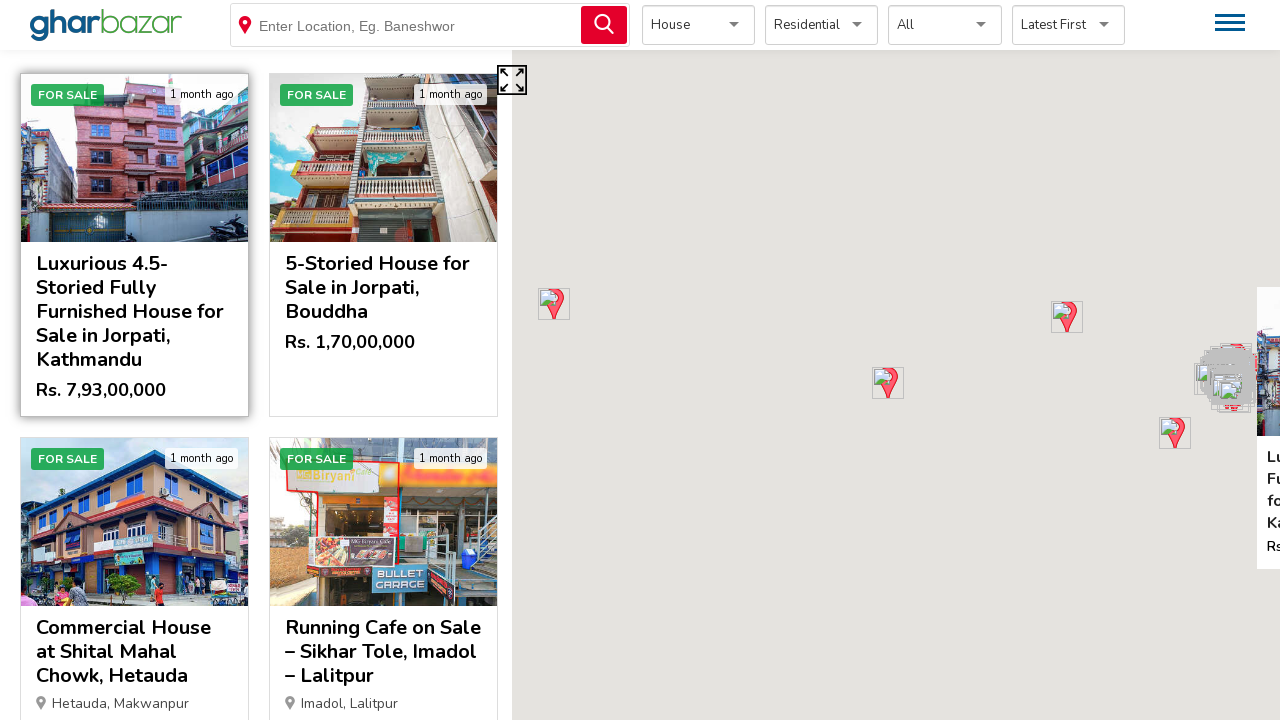

Clicked on page 3 in pagination at (214, 360) on a:text('3')
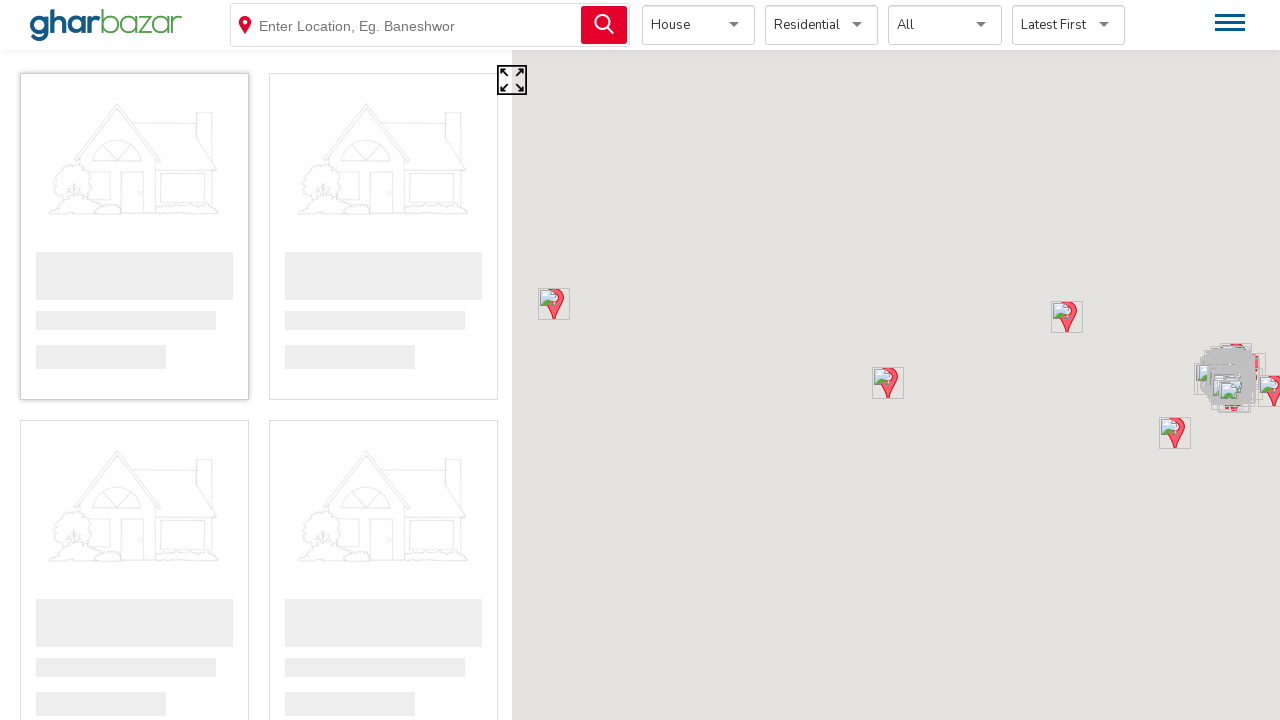

Waited 3 seconds for page 3 to load
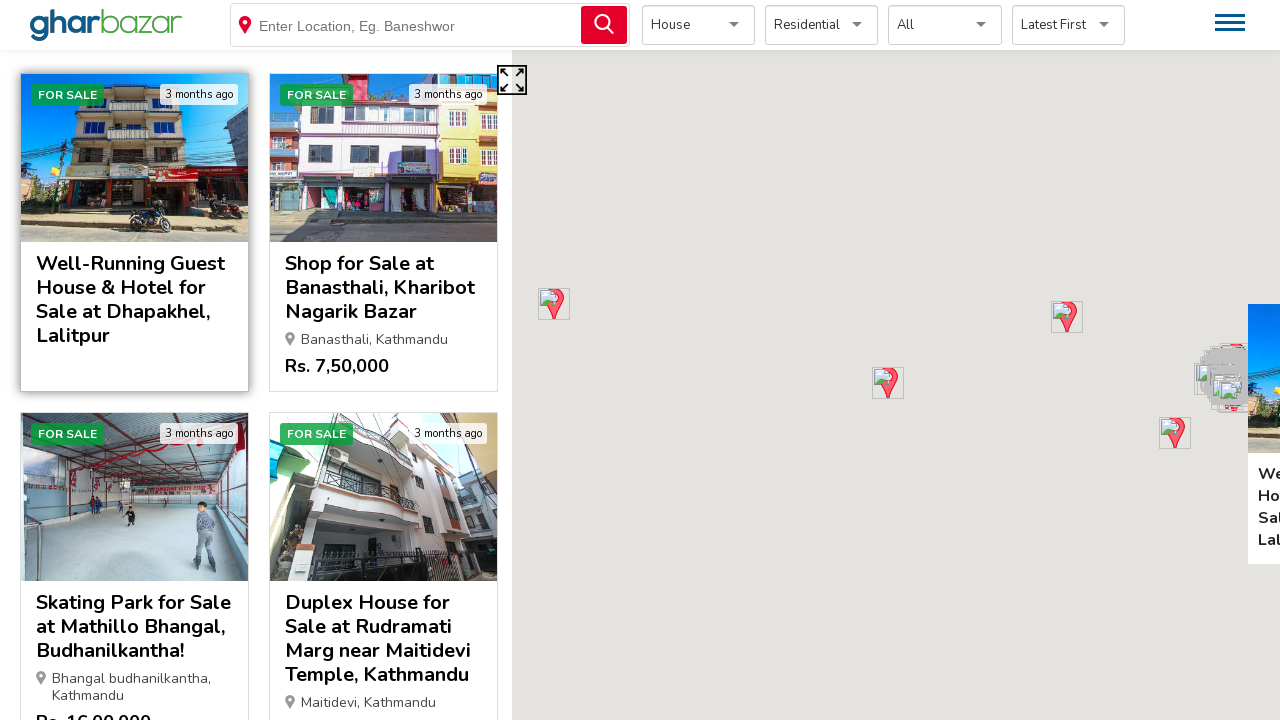

Verified property links loaded on page 3
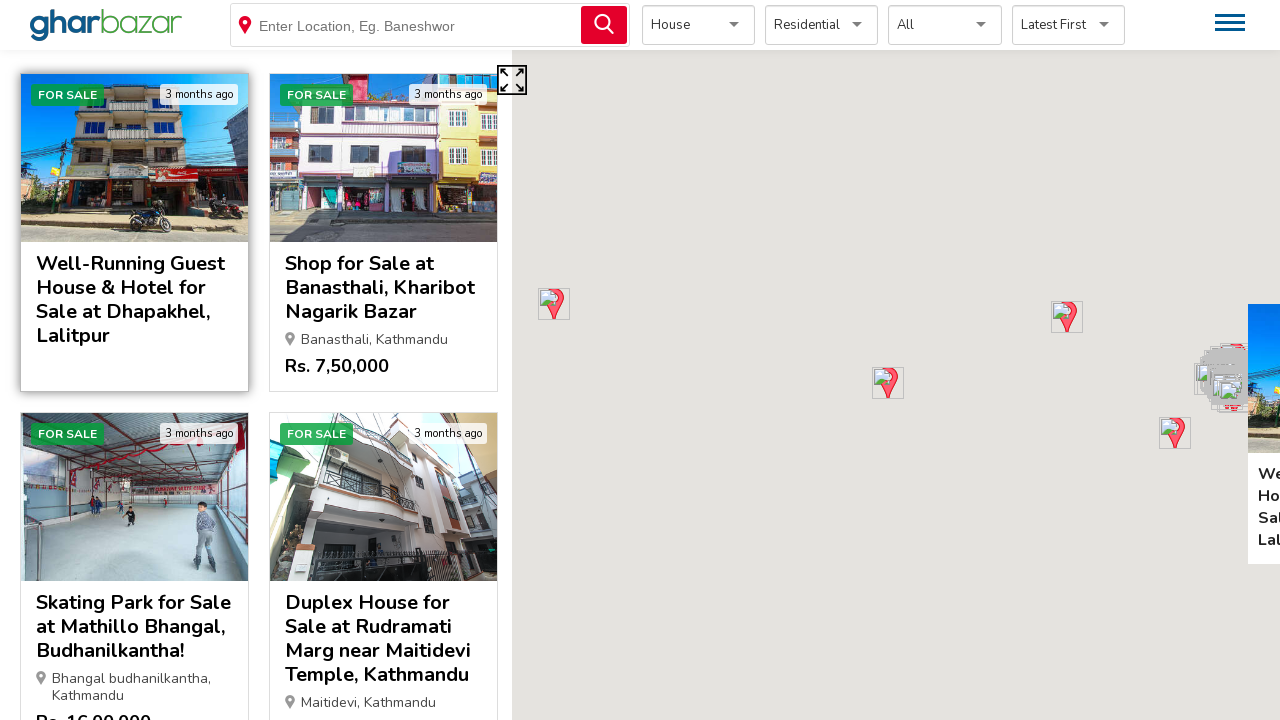

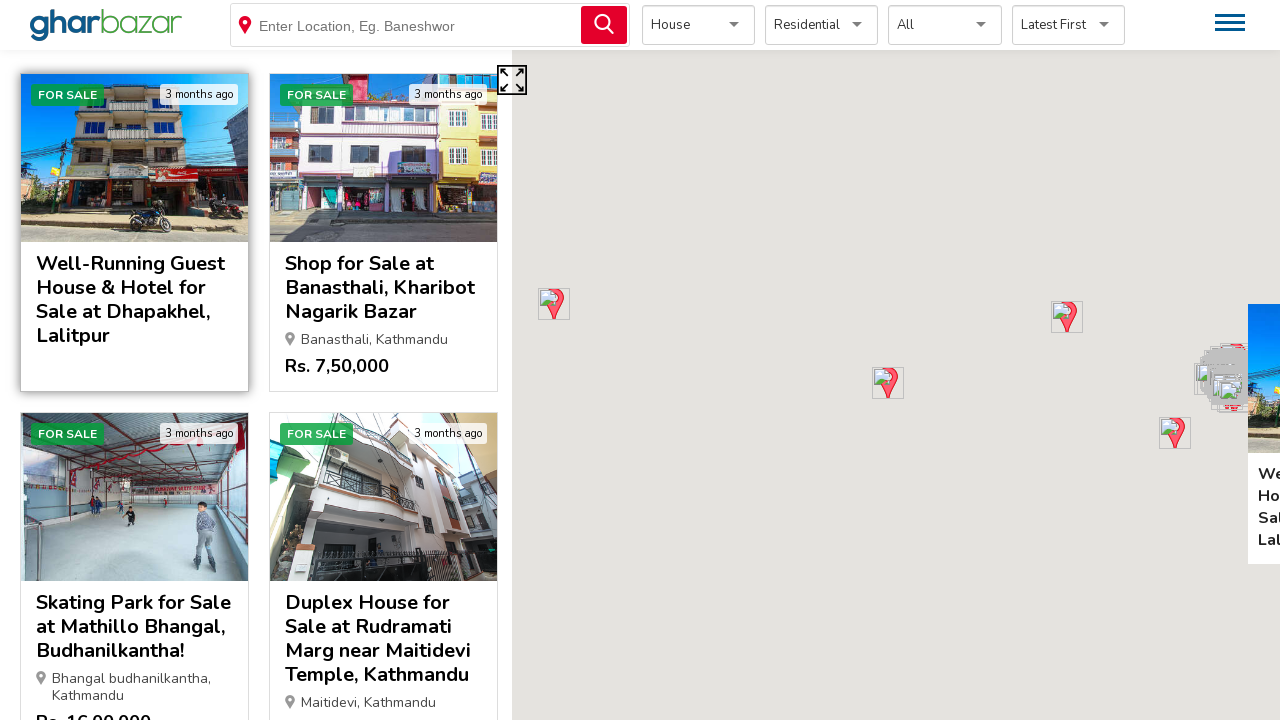